Tests login form validation by submitting empty credentials and verifying that both input fields show error styling

Starting URL: https://www.saucedemo.com/

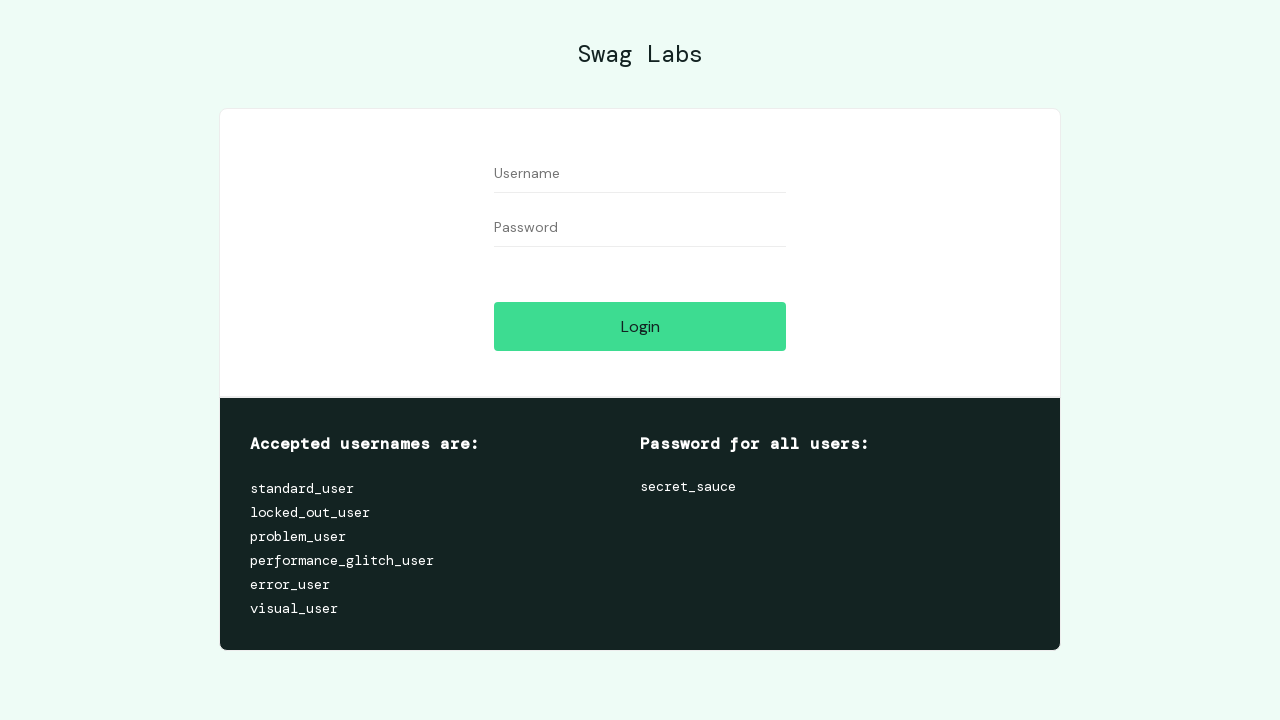

Filled username field with empty string on #user-name
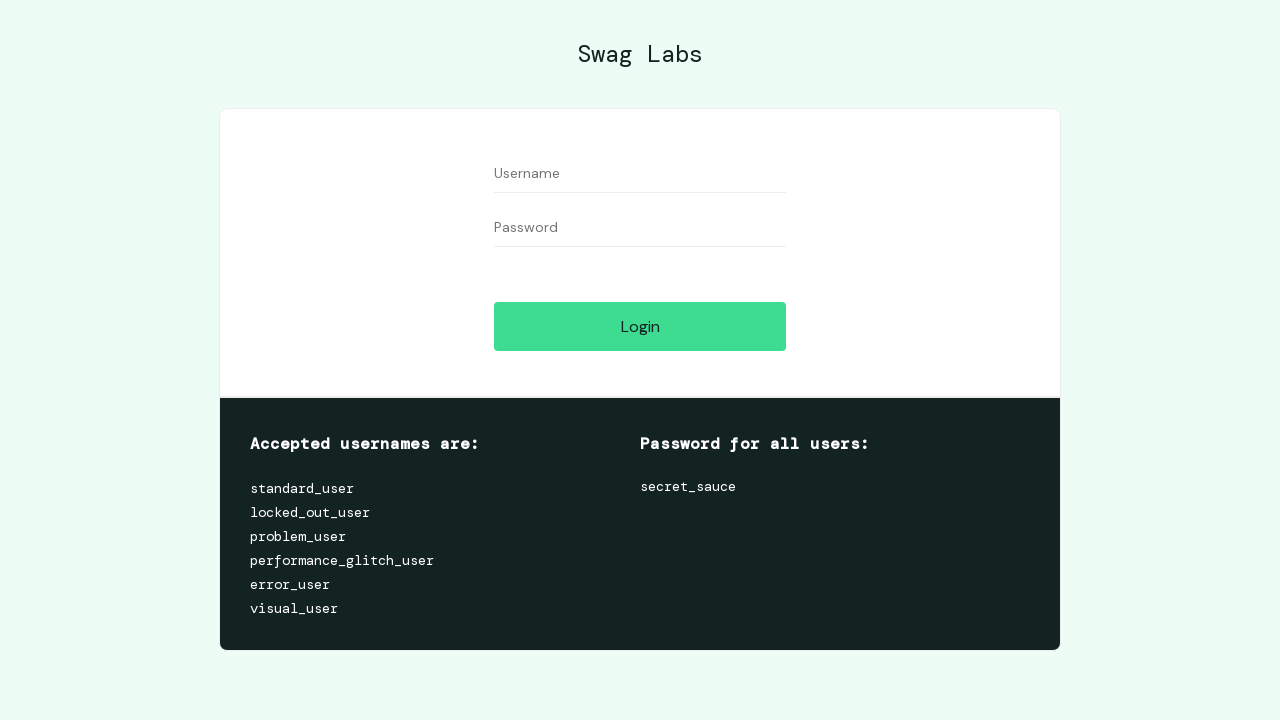

Filled password field with empty string on #password
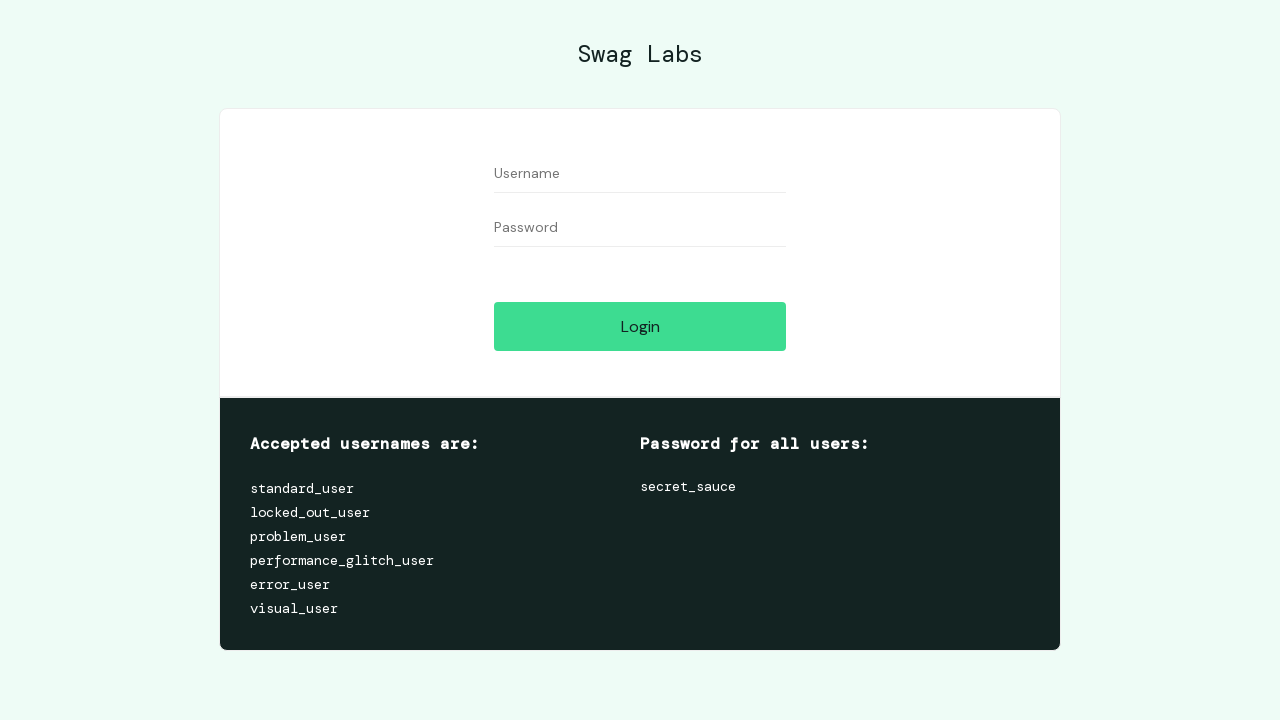

Clicked login button to submit empty credentials at (640, 326) on #login-button
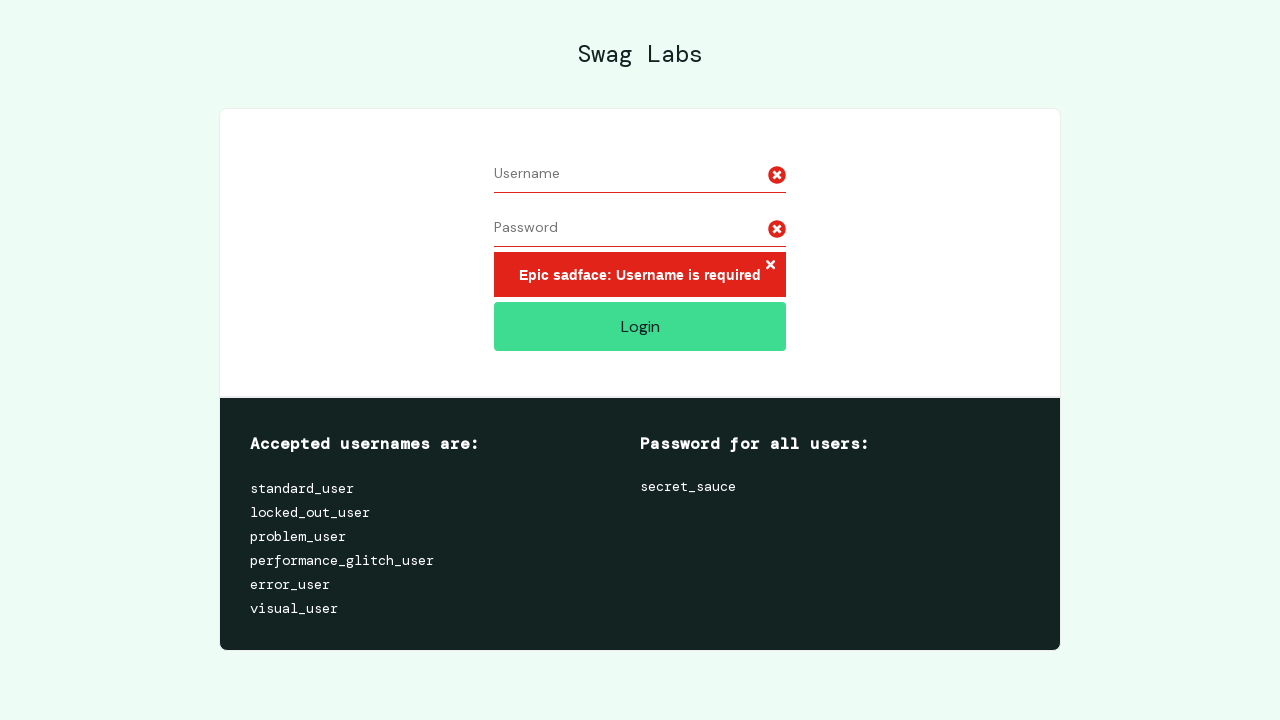

Located error input fields after login attempt
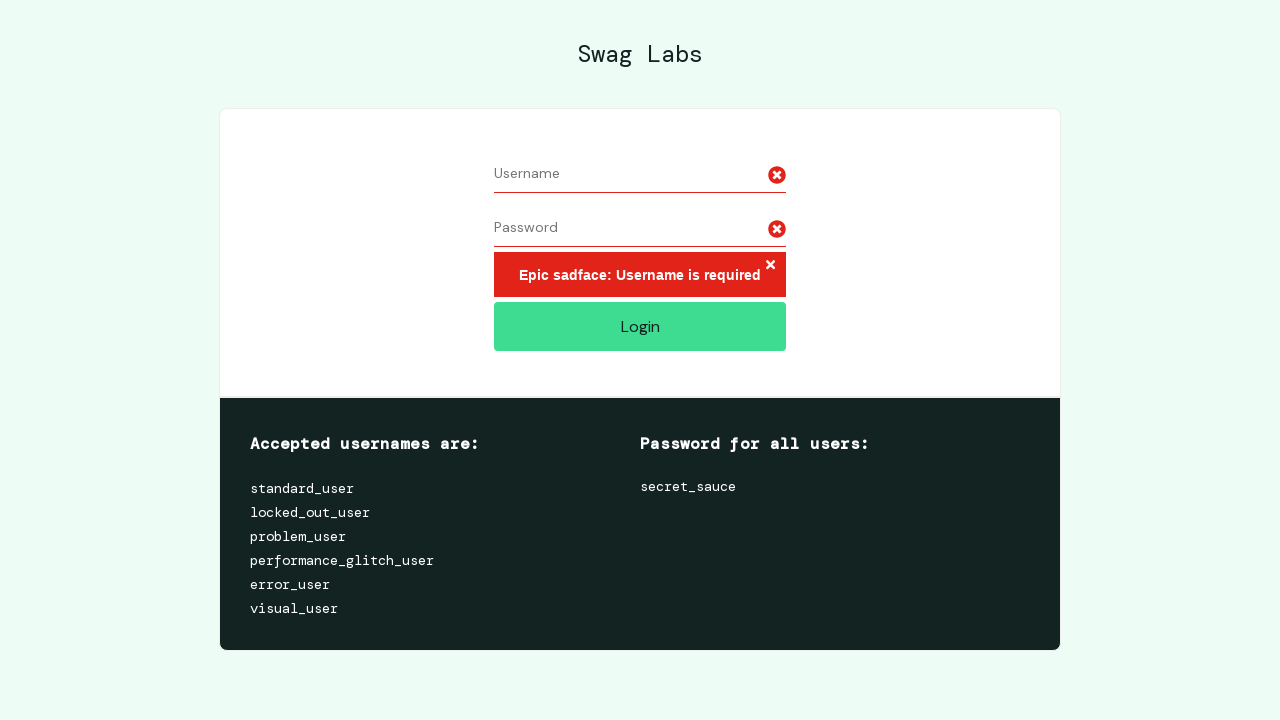

Verified that both input fields show error styling (2 error inputs found)
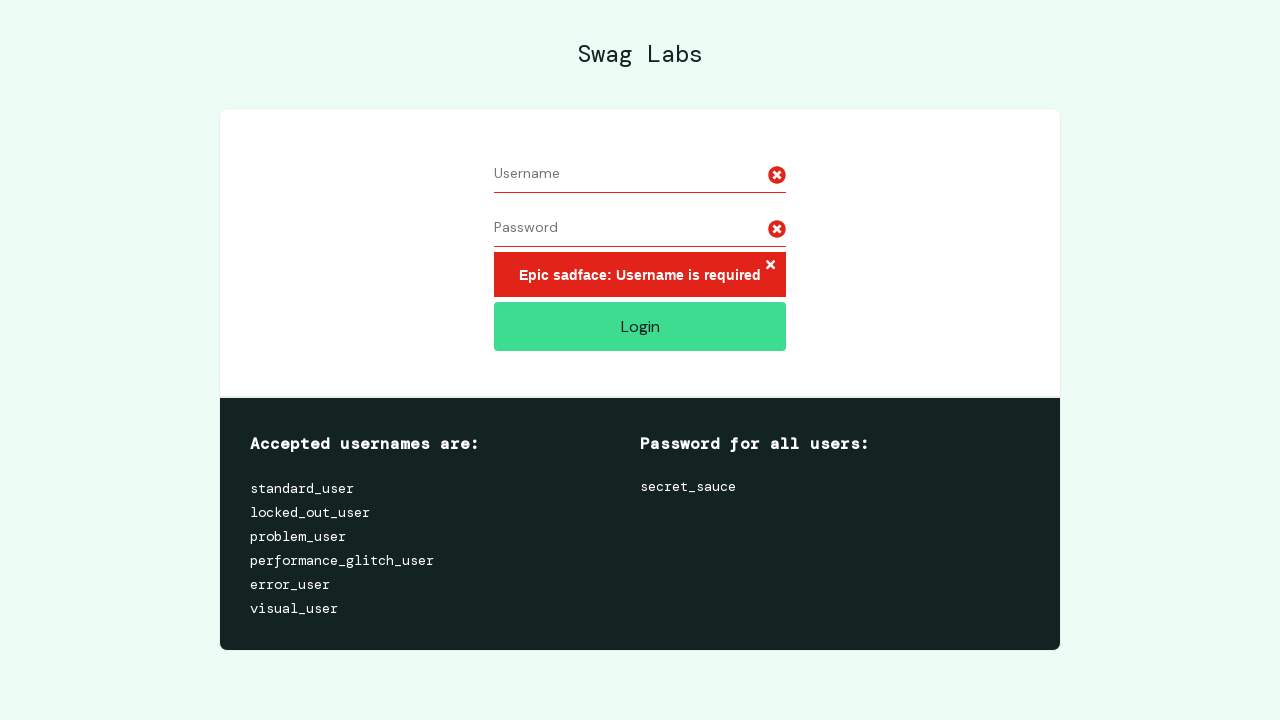

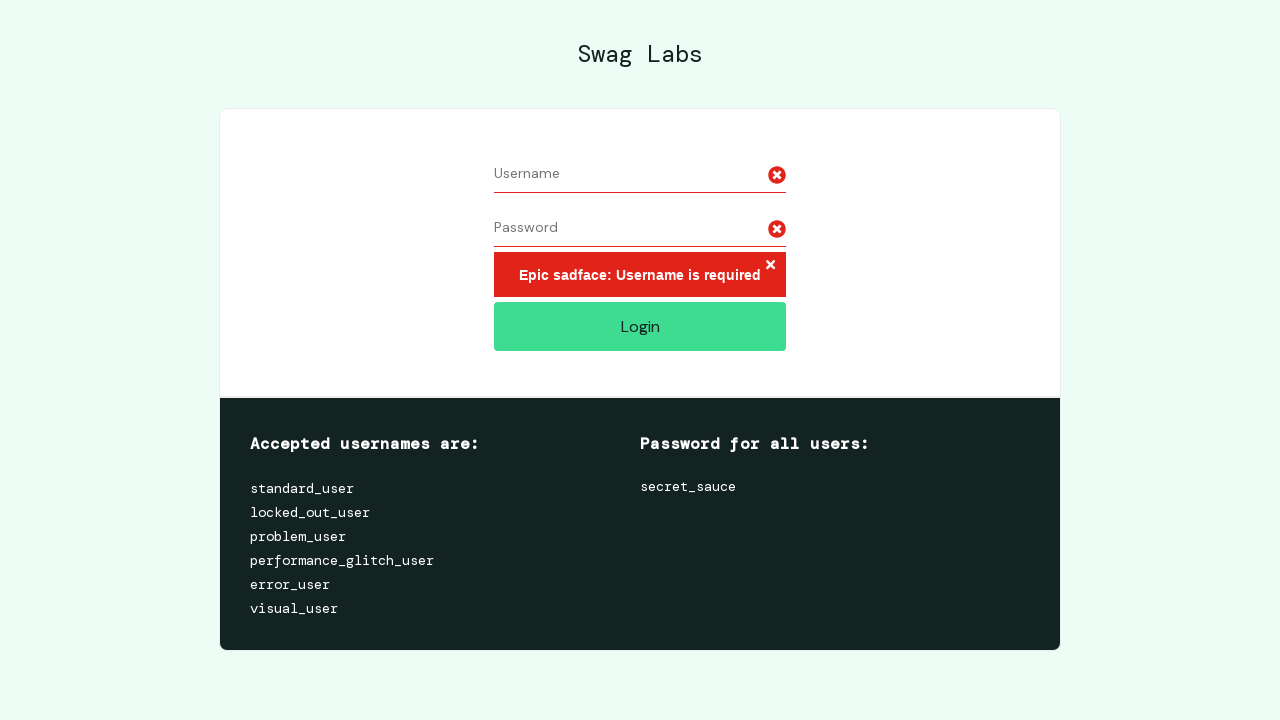